Tests the hover action on the Products menu option to verify it's interactive

Starting URL: https://www.daviktapes.com/

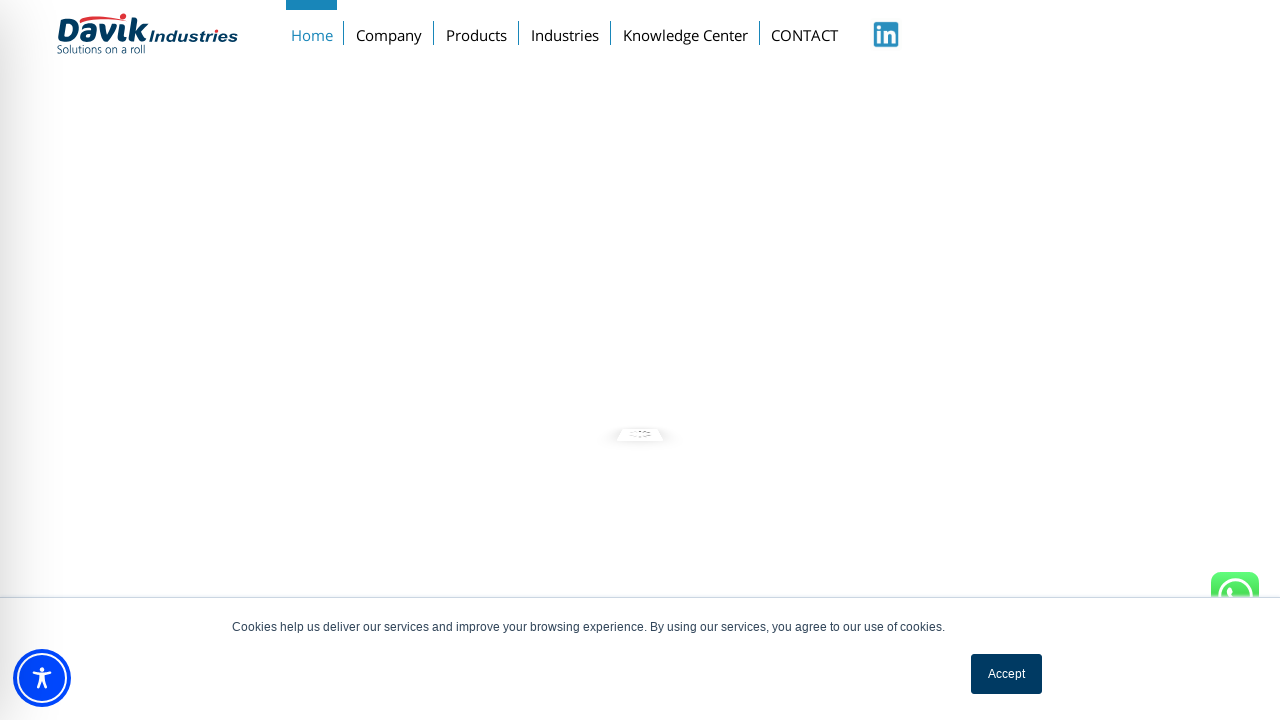

Located Products menu option
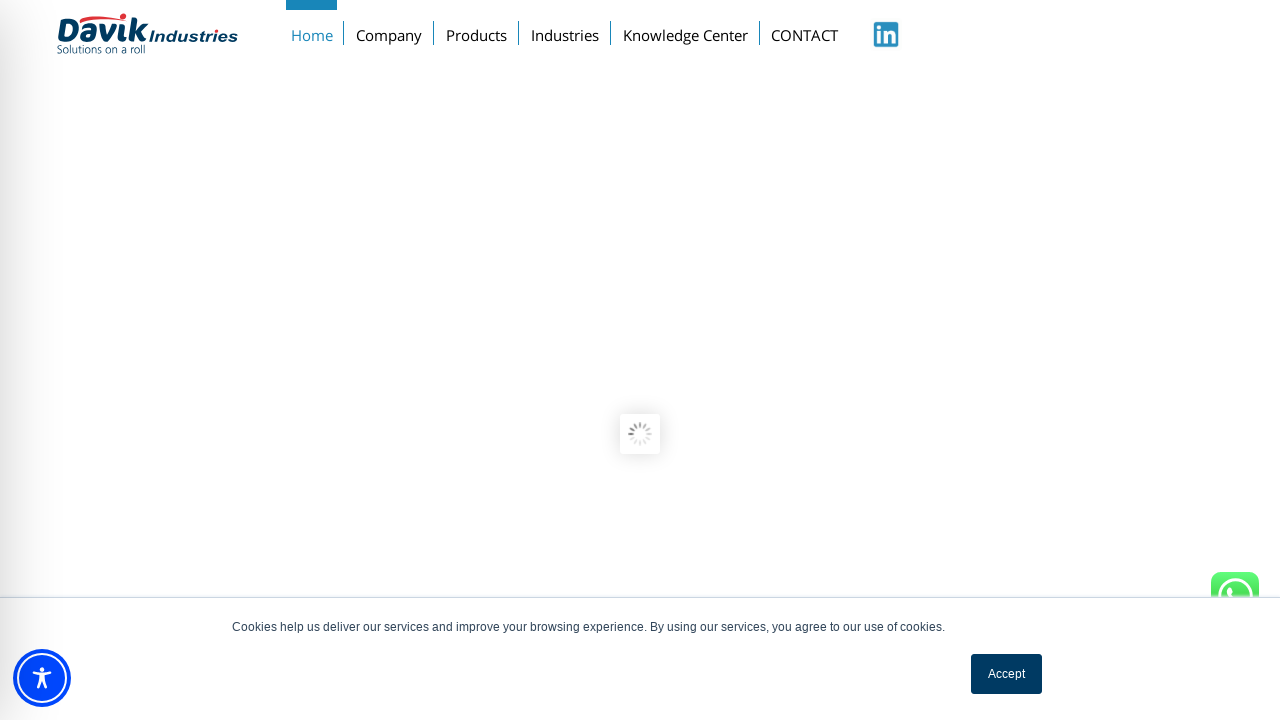

Hovered over Products menu option to verify interactivity at (477, 31) on text='Products'
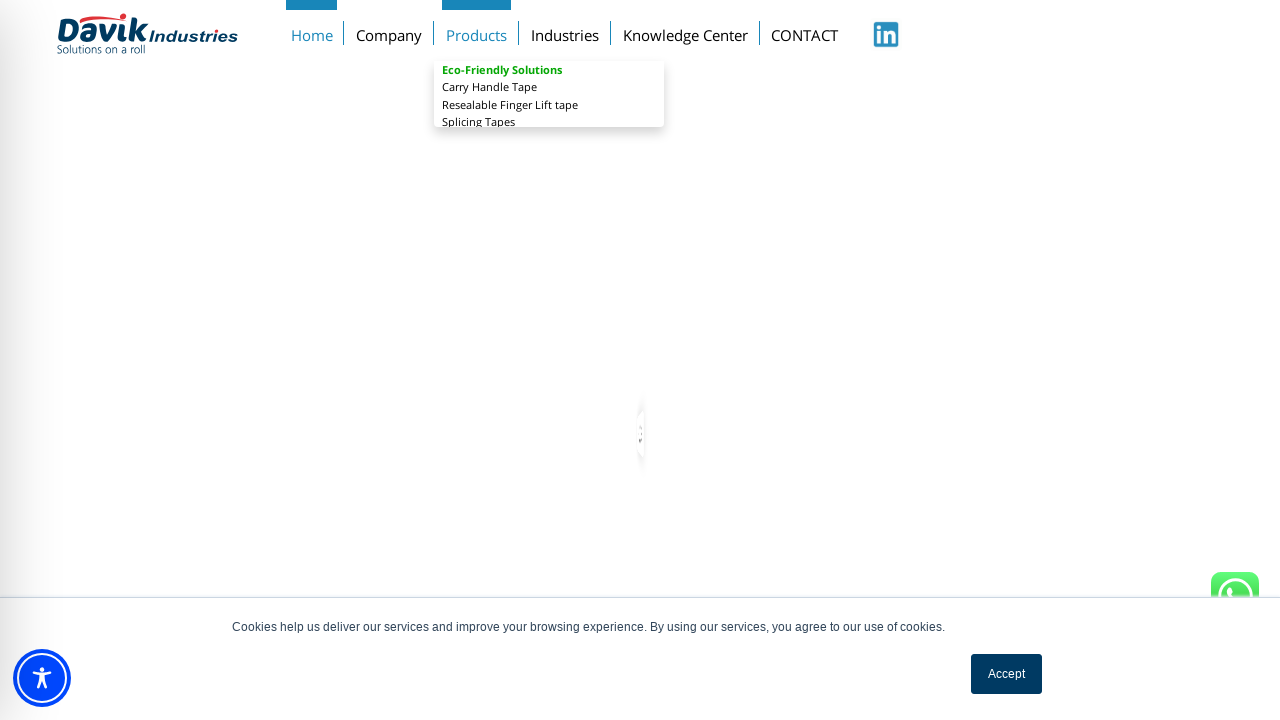

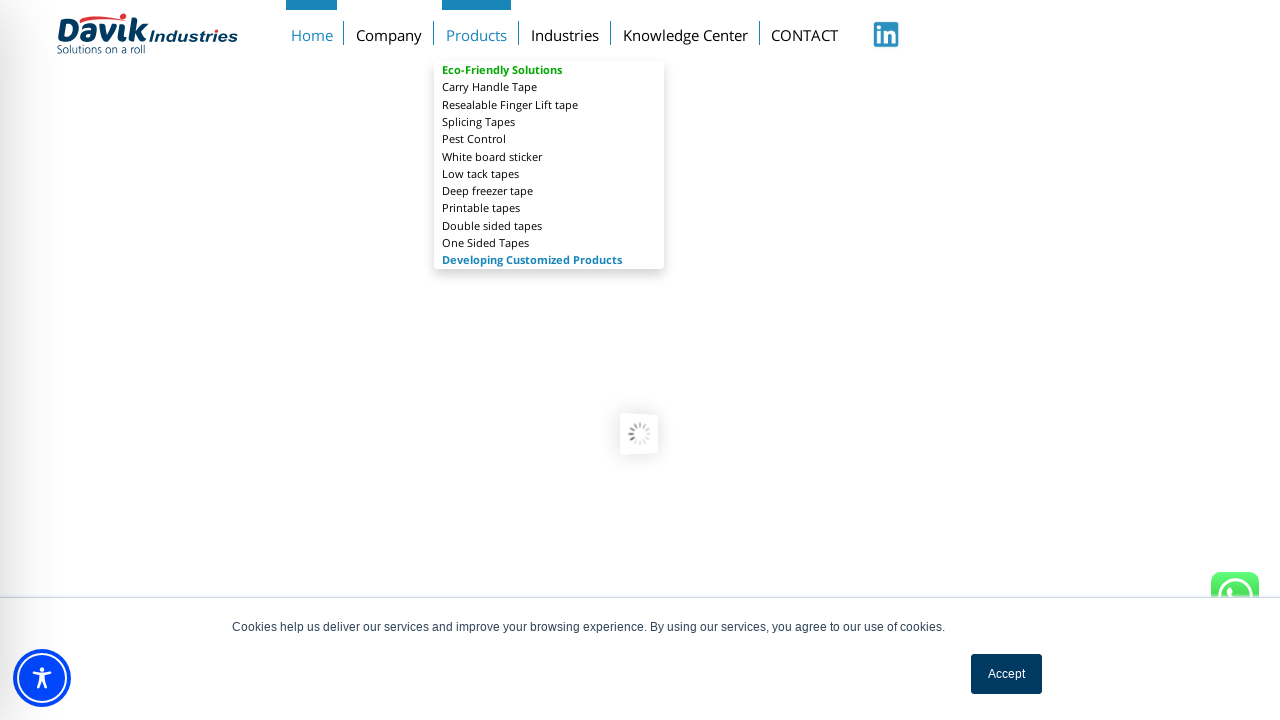